Scrolls down a YouTube channel's videos page and continuously loads more videos by clicking the "Load more" button until all videos are loaded

Starting URL: https://www.youtube.com/user/secureteam10/videos?disable_polymer=1

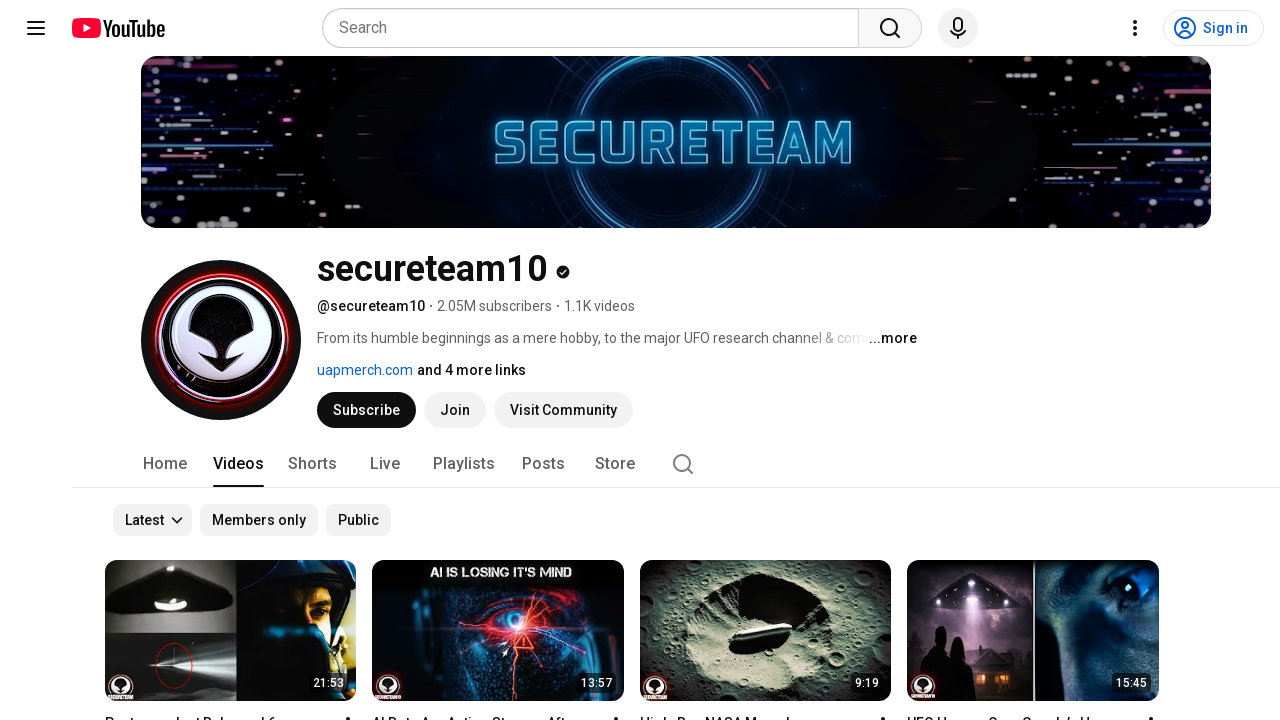

Navigated to YouTube channel videos page
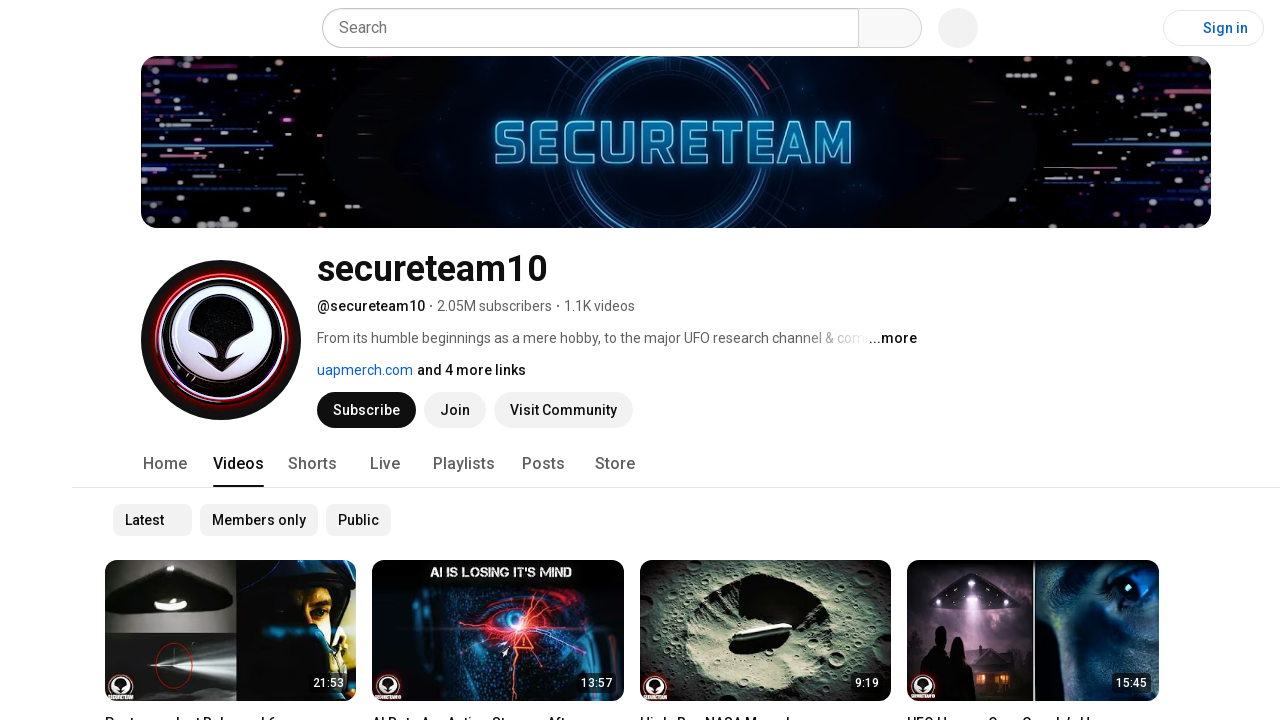

Scrolled to bottom of page
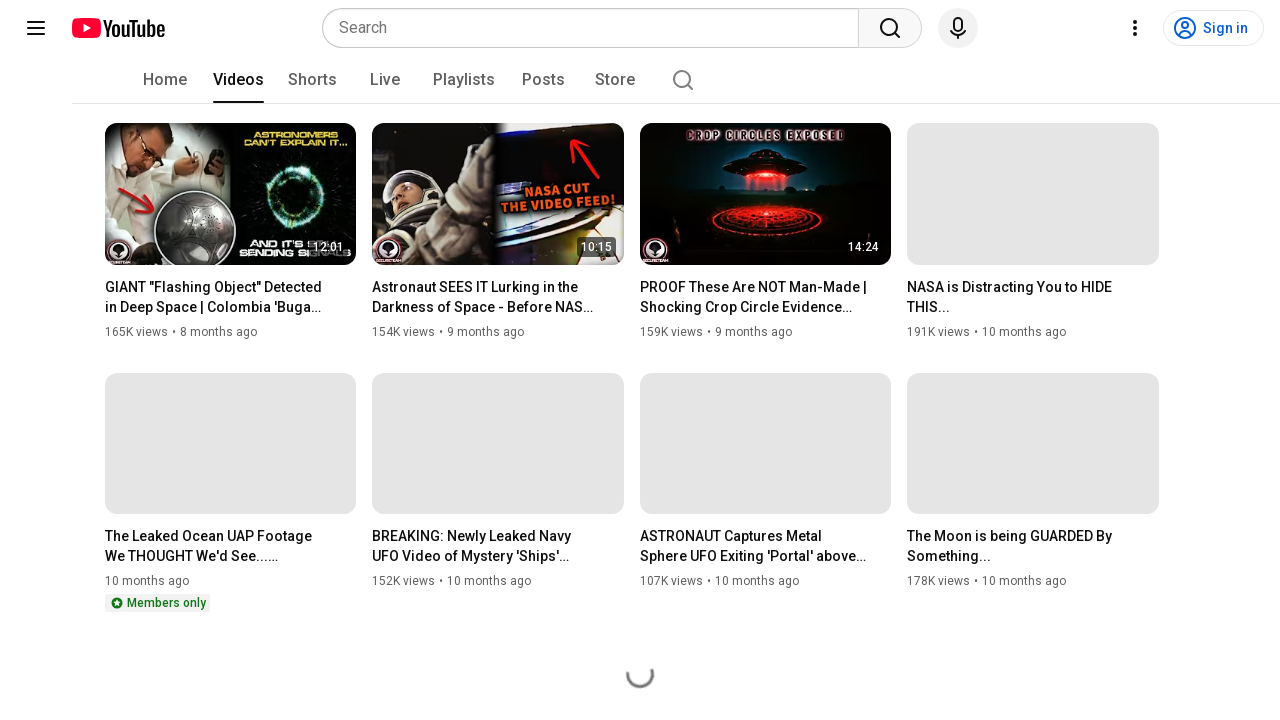

Waited 1 second for new content to load
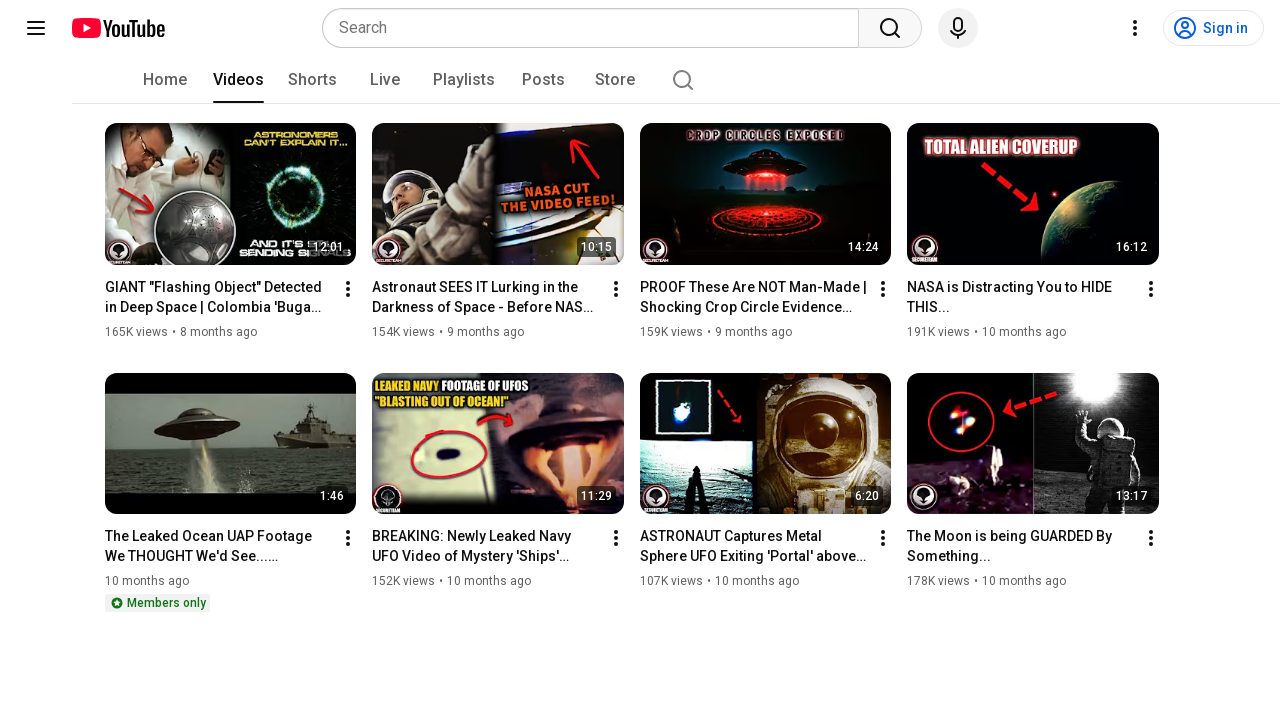

No more 'Load more' button visible - all videos loaded
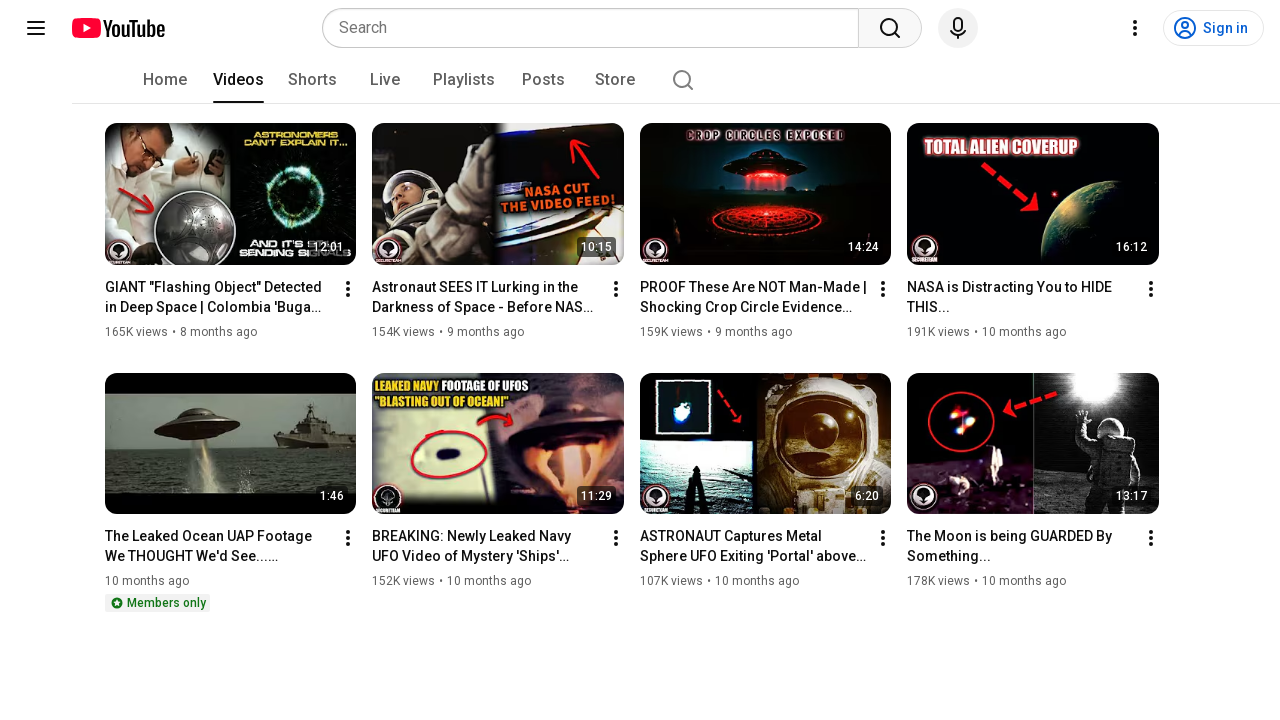

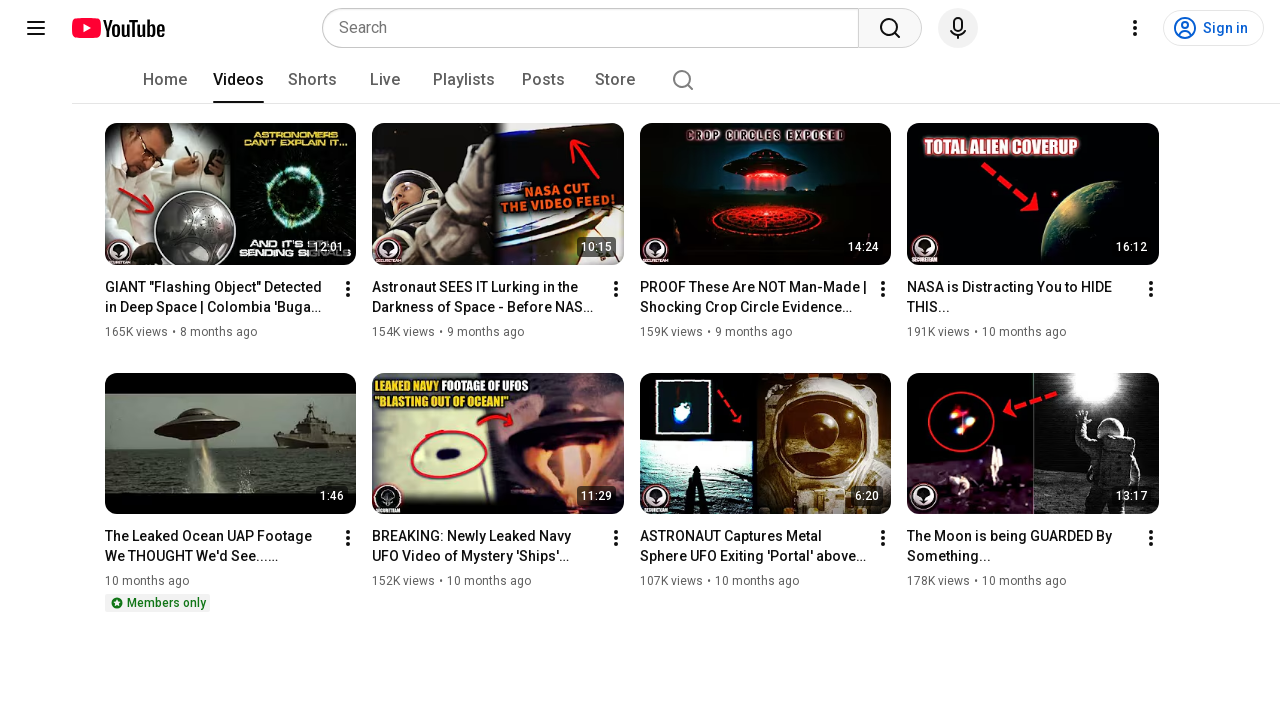